Tests handling of iframes by switching to an iframe containing a JavaScript alert demo and clicking a button to trigger the alert

Starting URL: https://www.w3schools.com/js/tryit.asp?filename=tryjs_alert

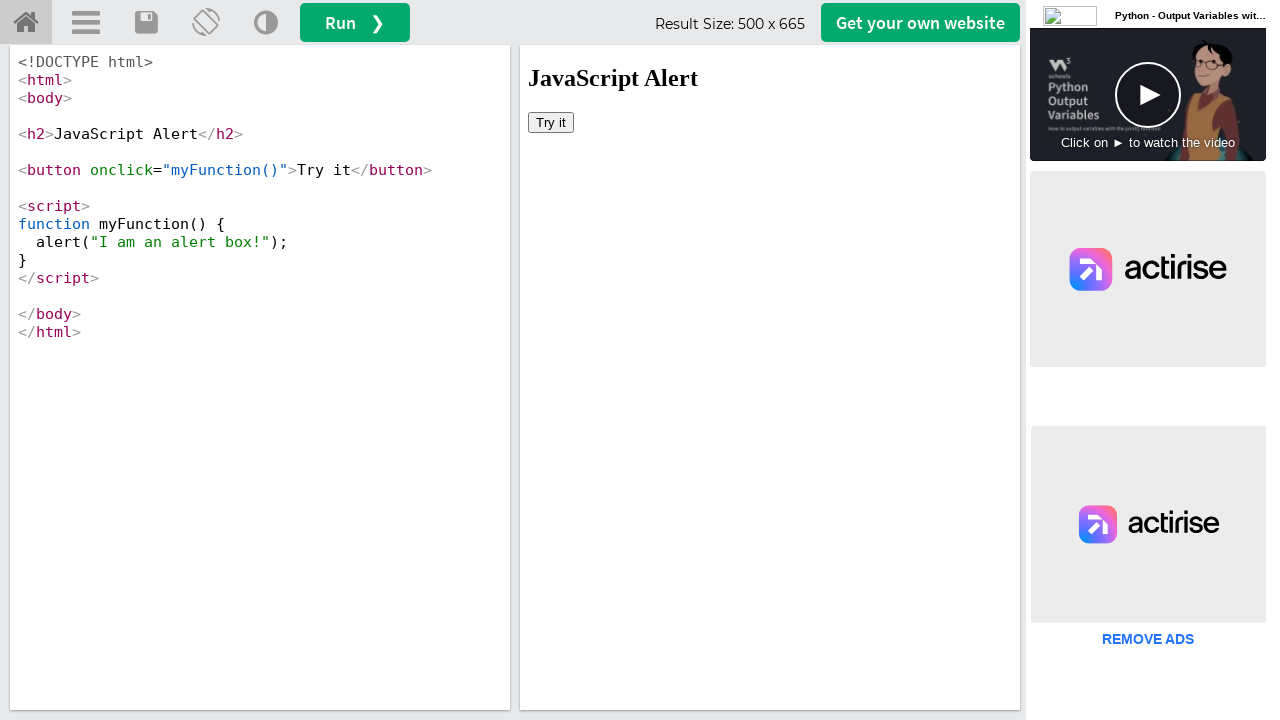

Located iframe with ID 'iframeResult' containing the JavaScript alert demo
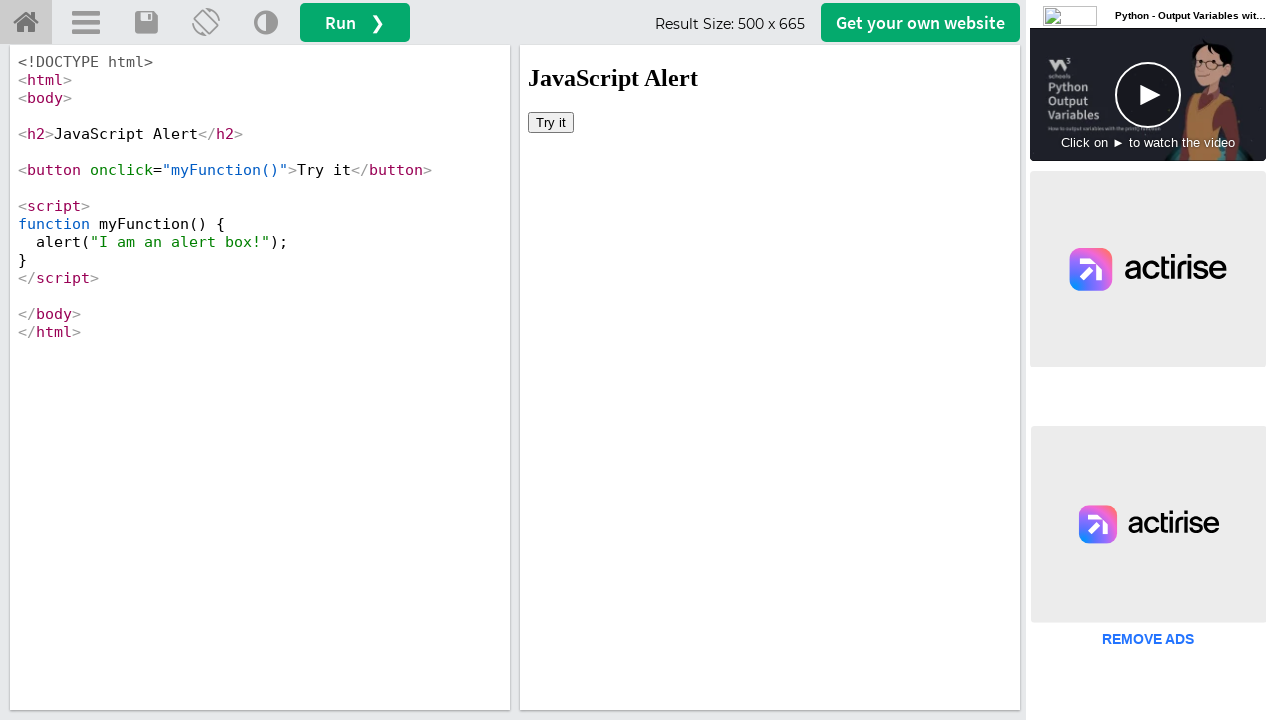

Clicked button inside iframe to trigger the JavaScript alert at (551, 122) on #iframeResult >> internal:control=enter-frame >> body > button
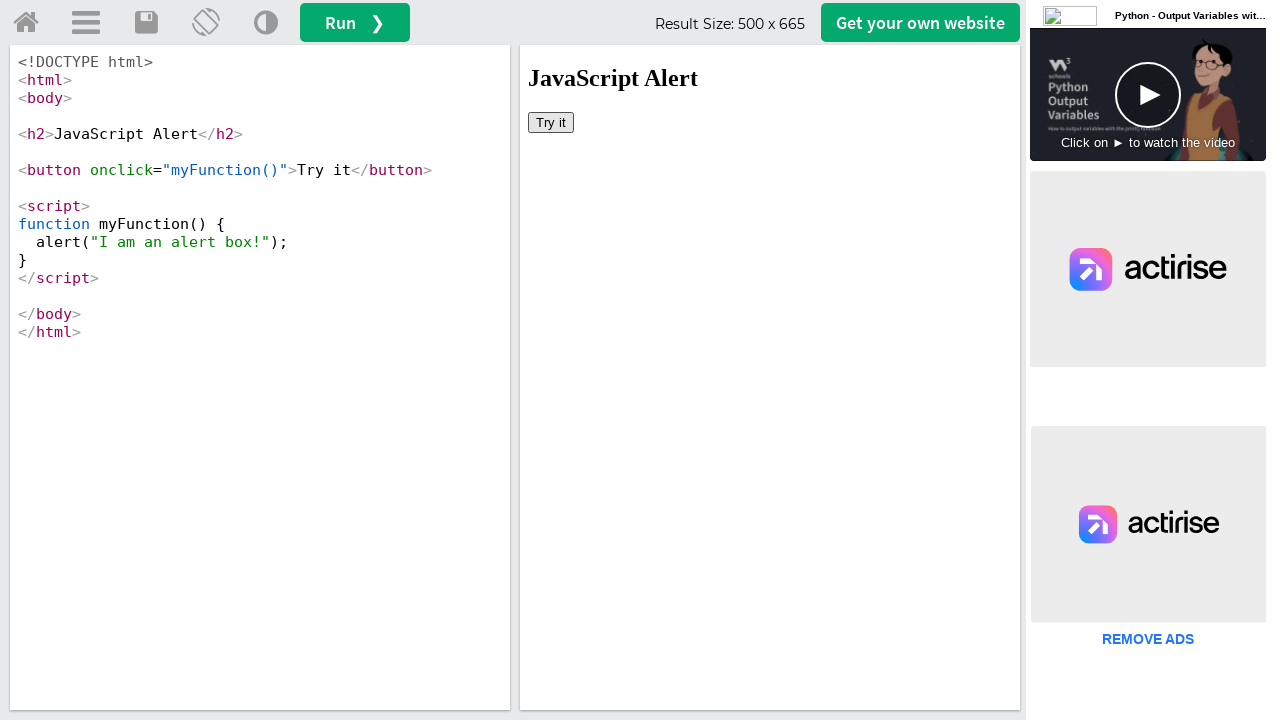

Set up dialog handler to accept alerts
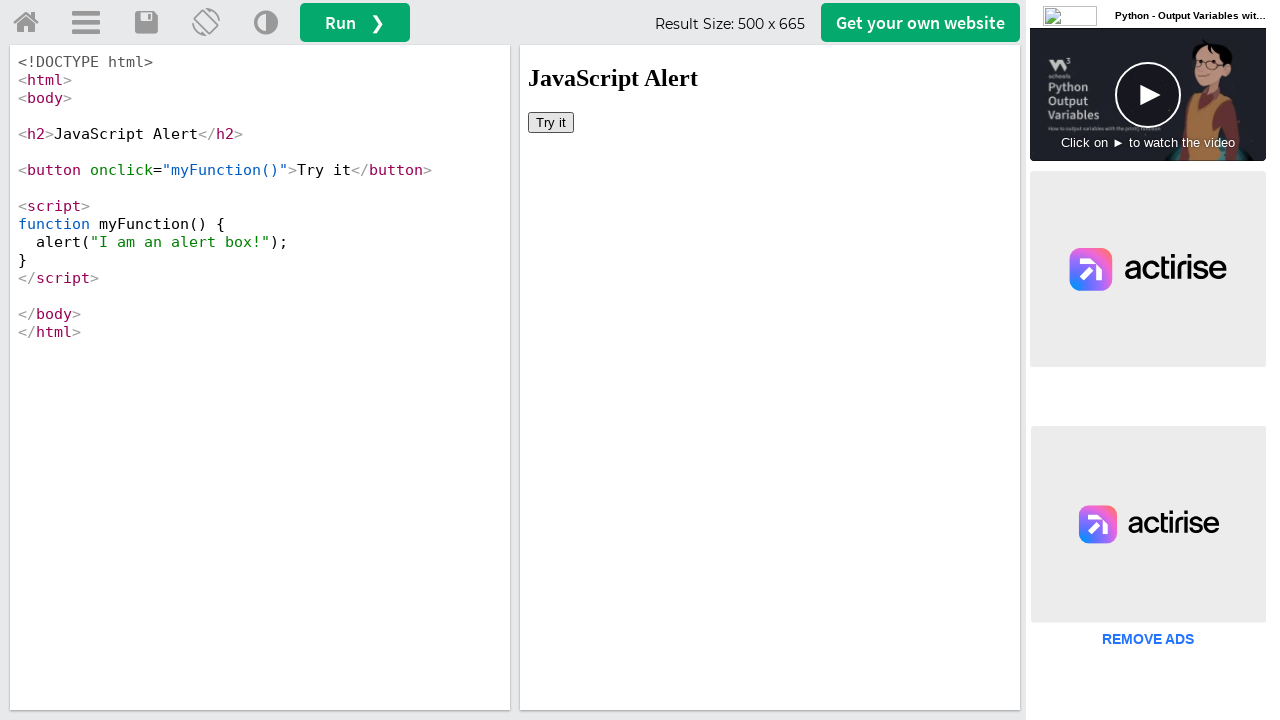

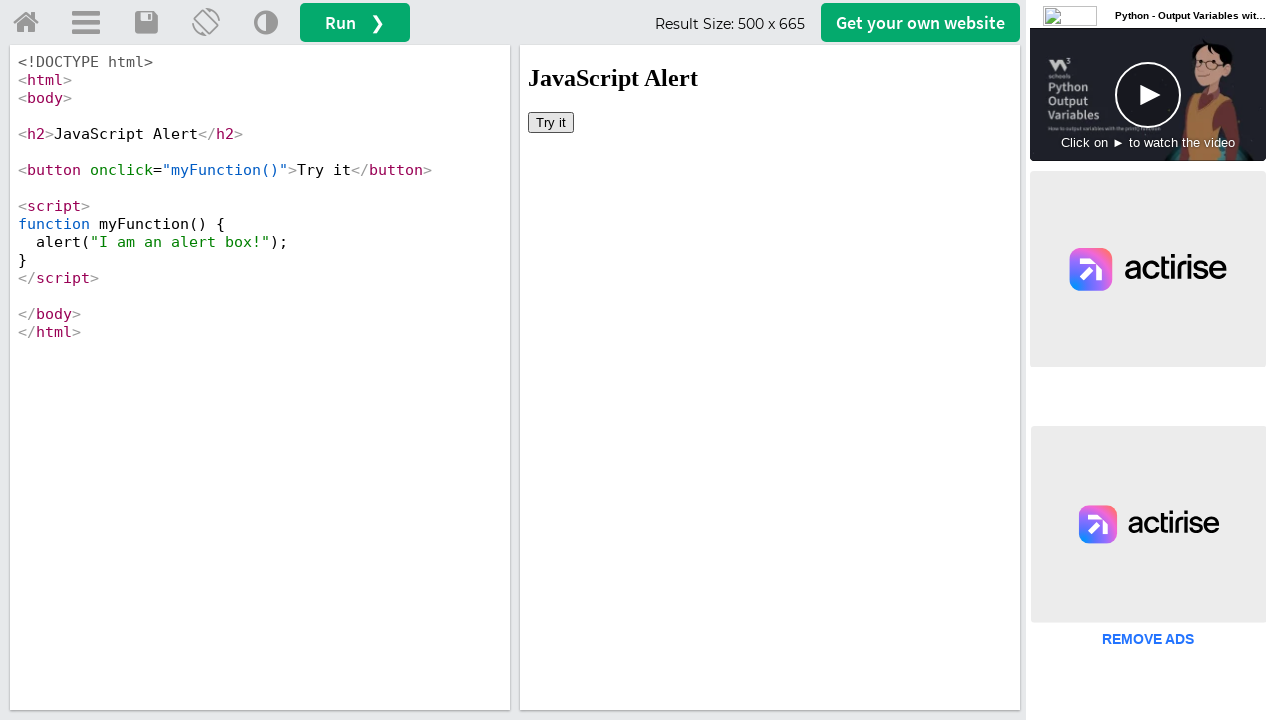